Navigates to Rediff.com and handles any popup windows that may appear

Starting URL: http://www.rediff.com/

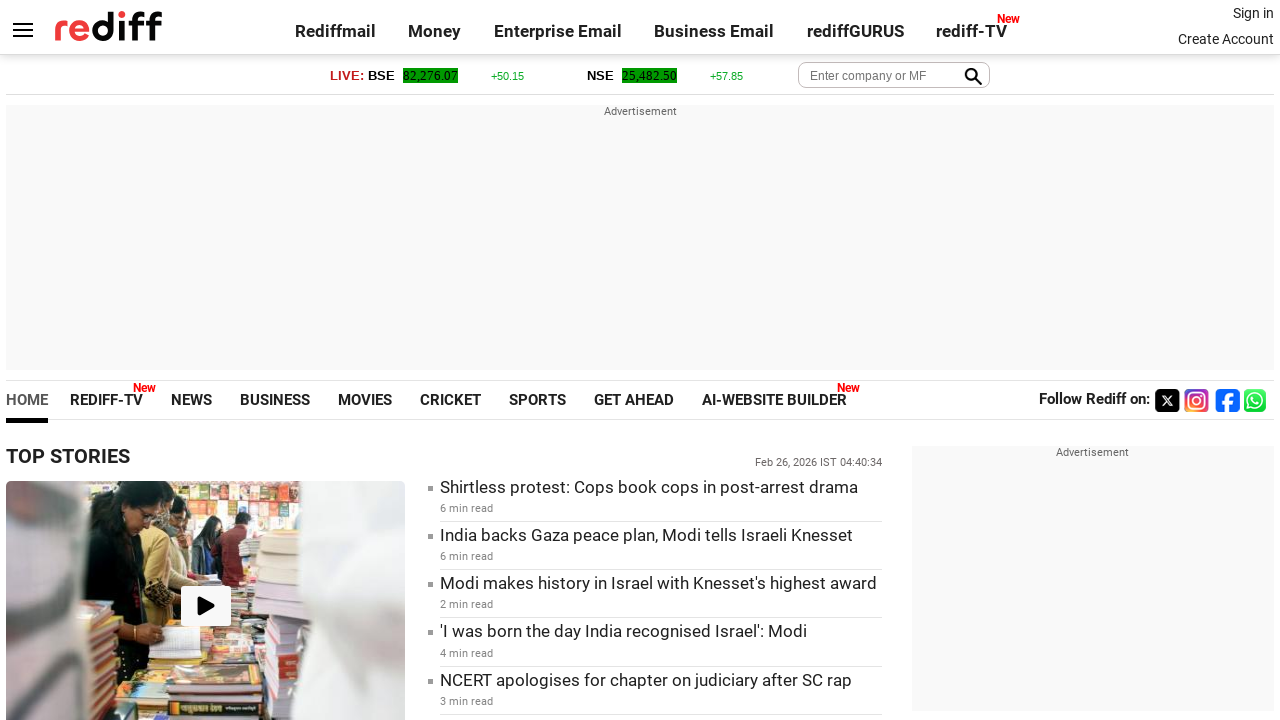

Waited for page to reach networkidle state
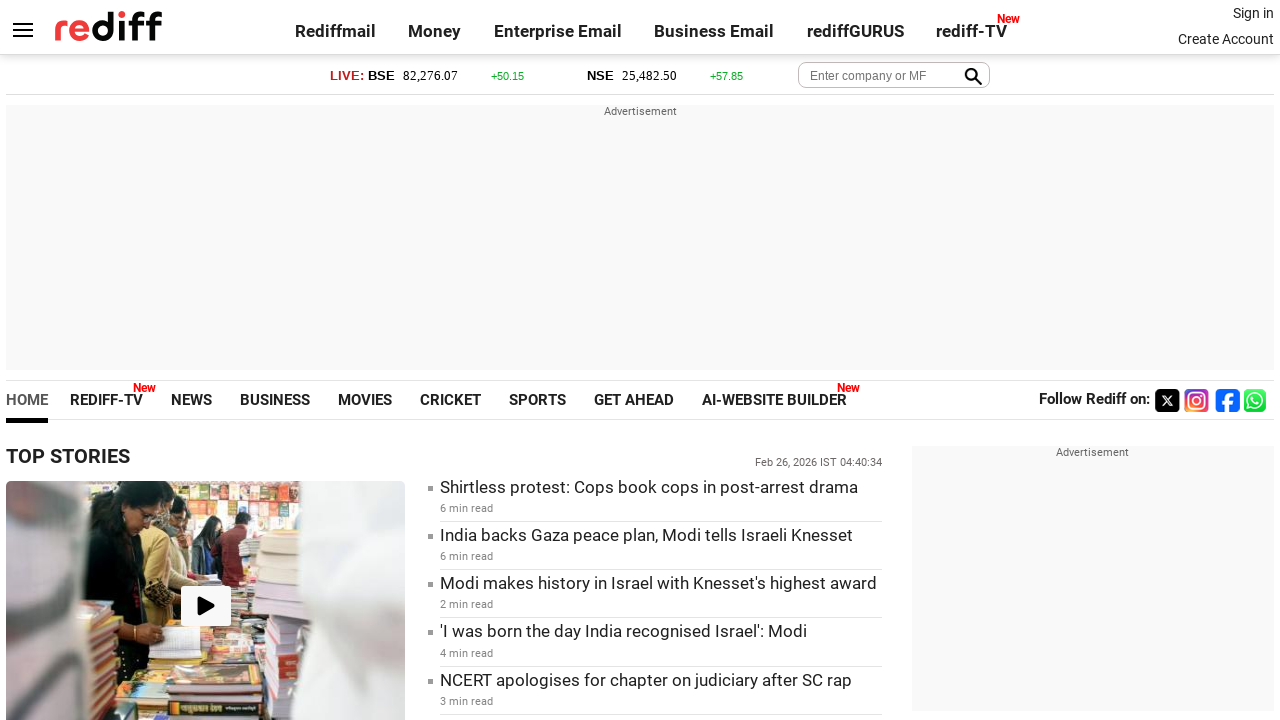

Brief wait to ensure any popups have appeared
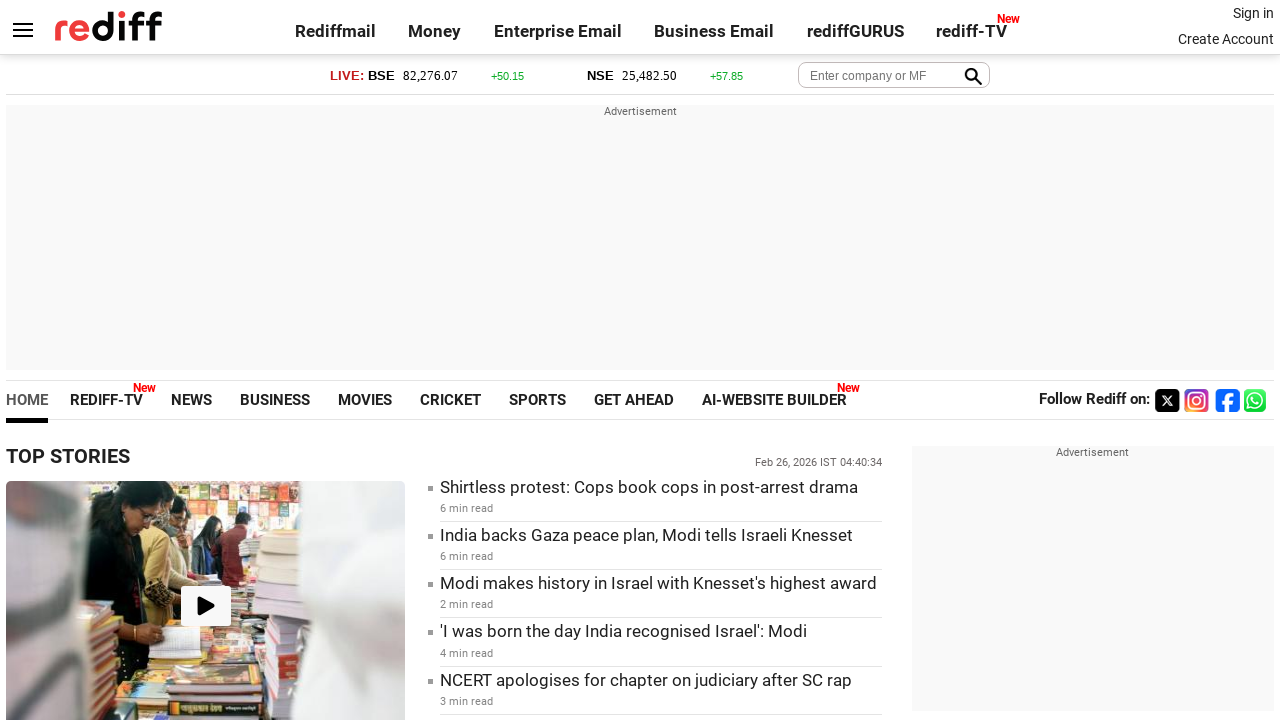

Verified main Rediff page body is visible
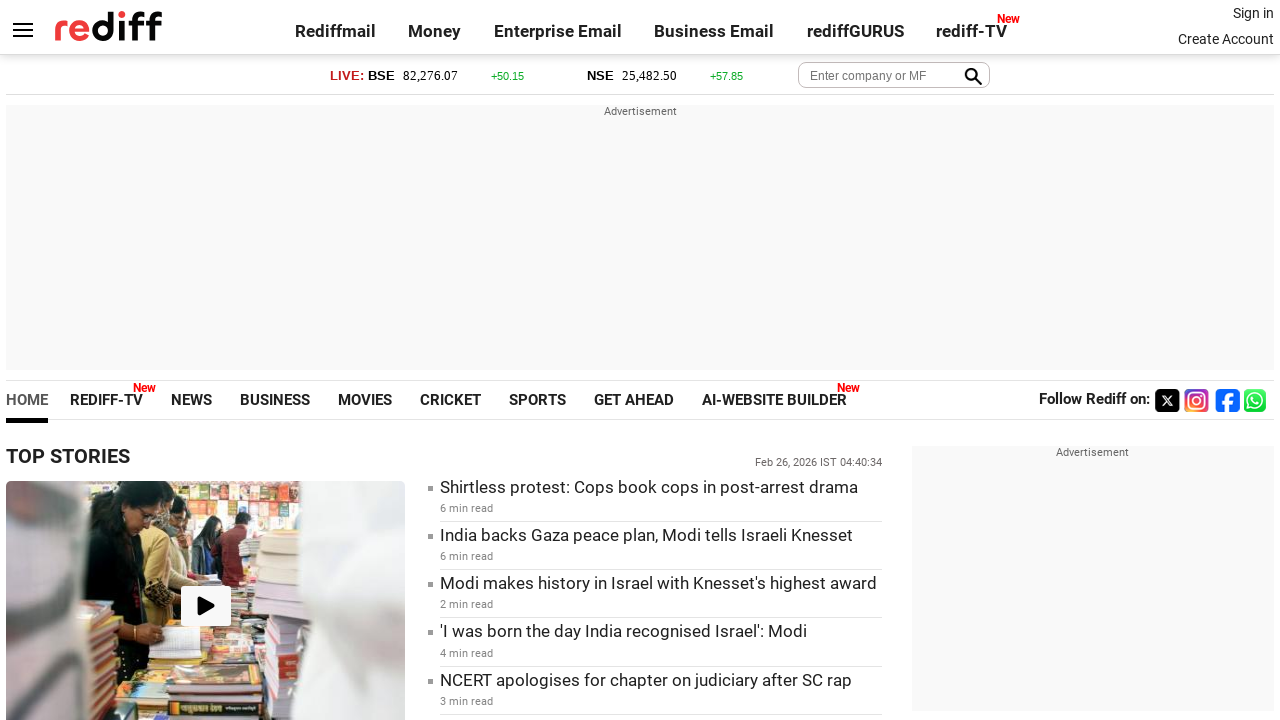

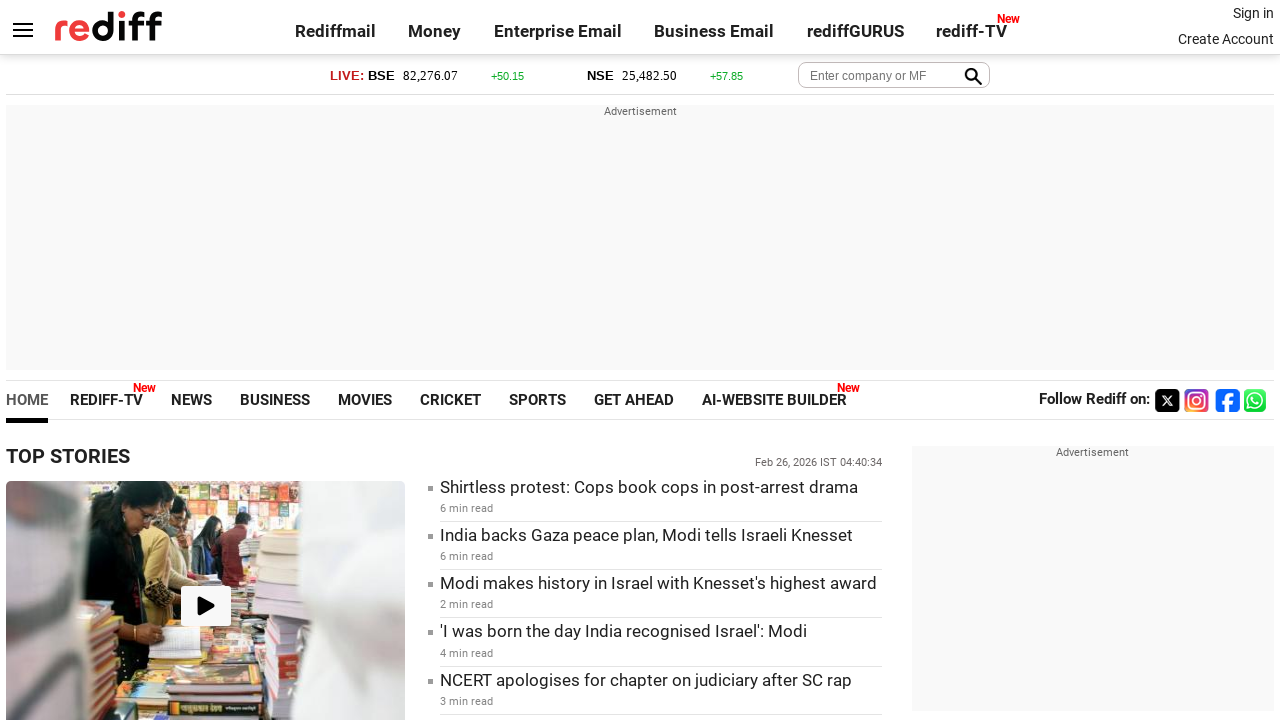